Tests a registration form by filling in first name, last name, and email fields, then submitting and verifying the success message.

Starting URL: http://suninjuly.github.io/registration1.html

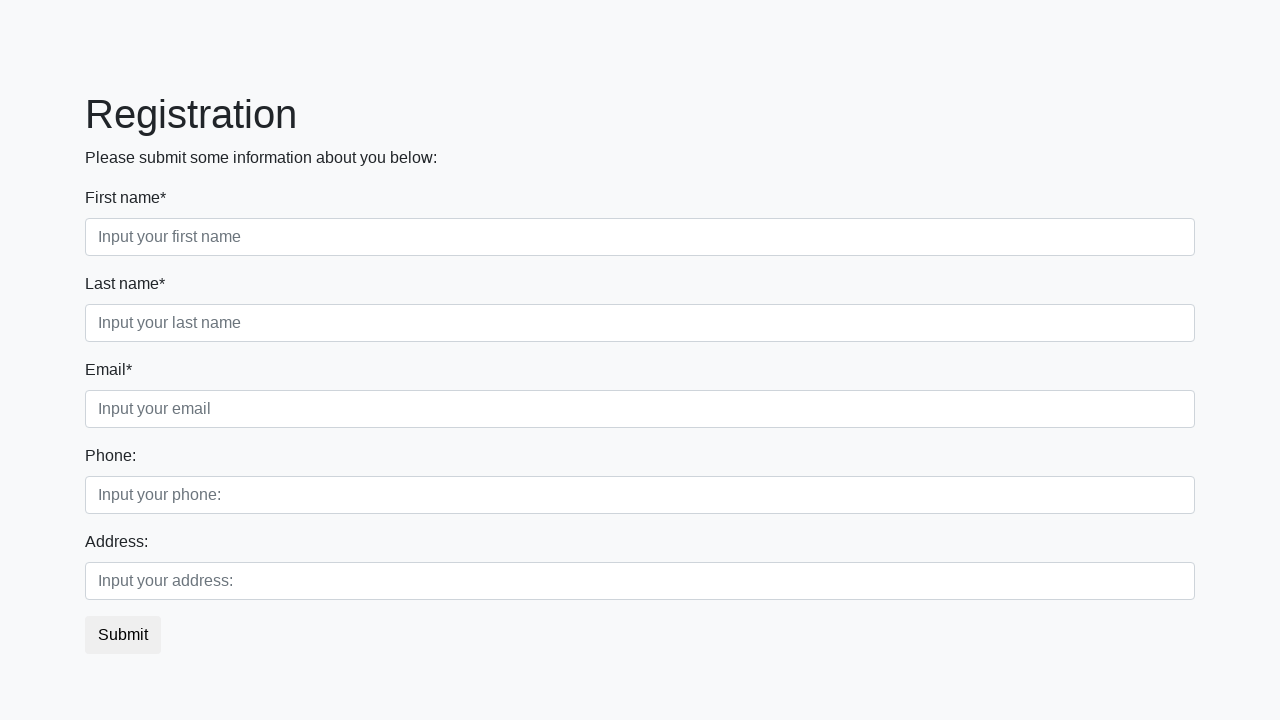

Filled first name field with 'Alexander' on div.first_block input.first
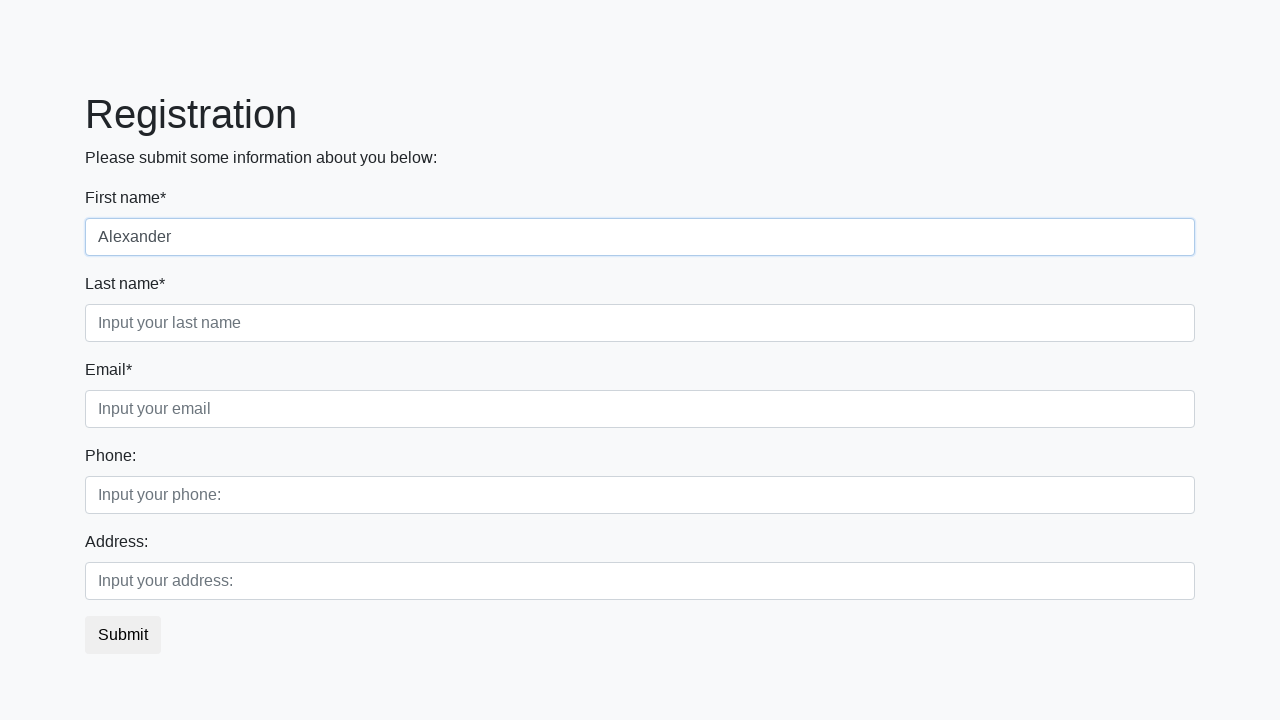

Filled last name field with 'Johnson' on div.first_block input.second
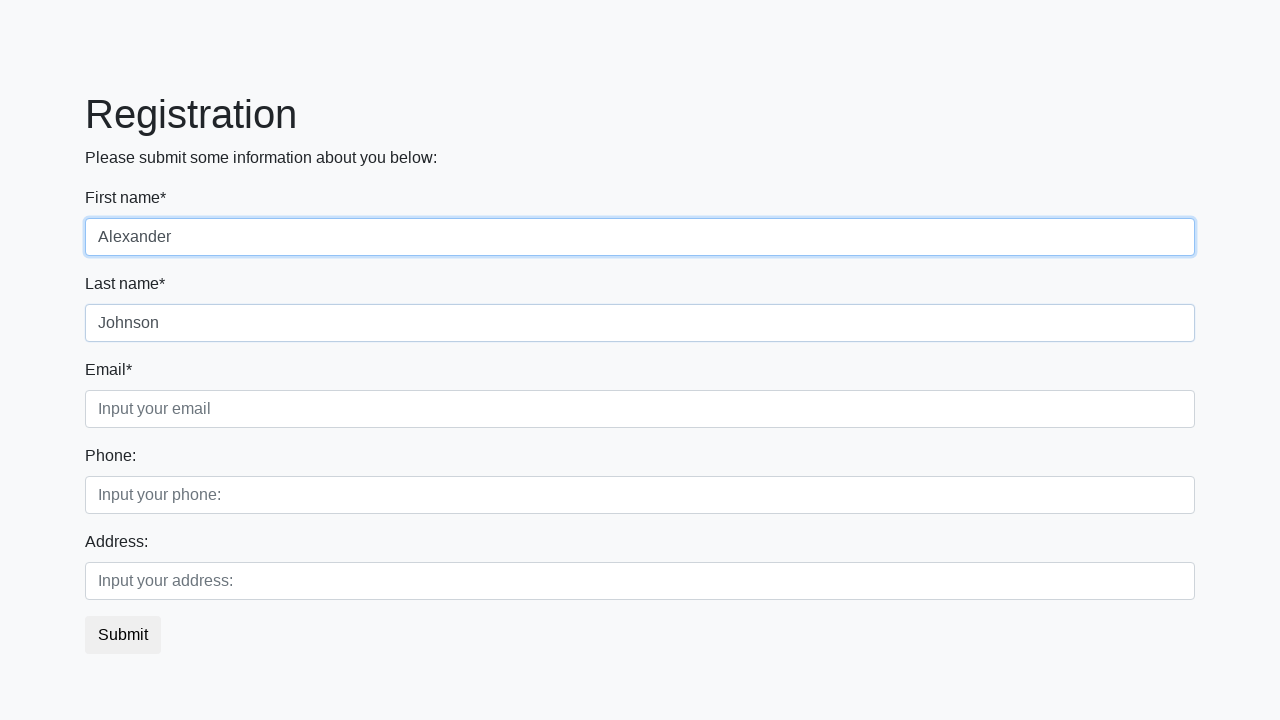

Filled email field with 'alex.johnson@testmail.com' on div.first_block input.third
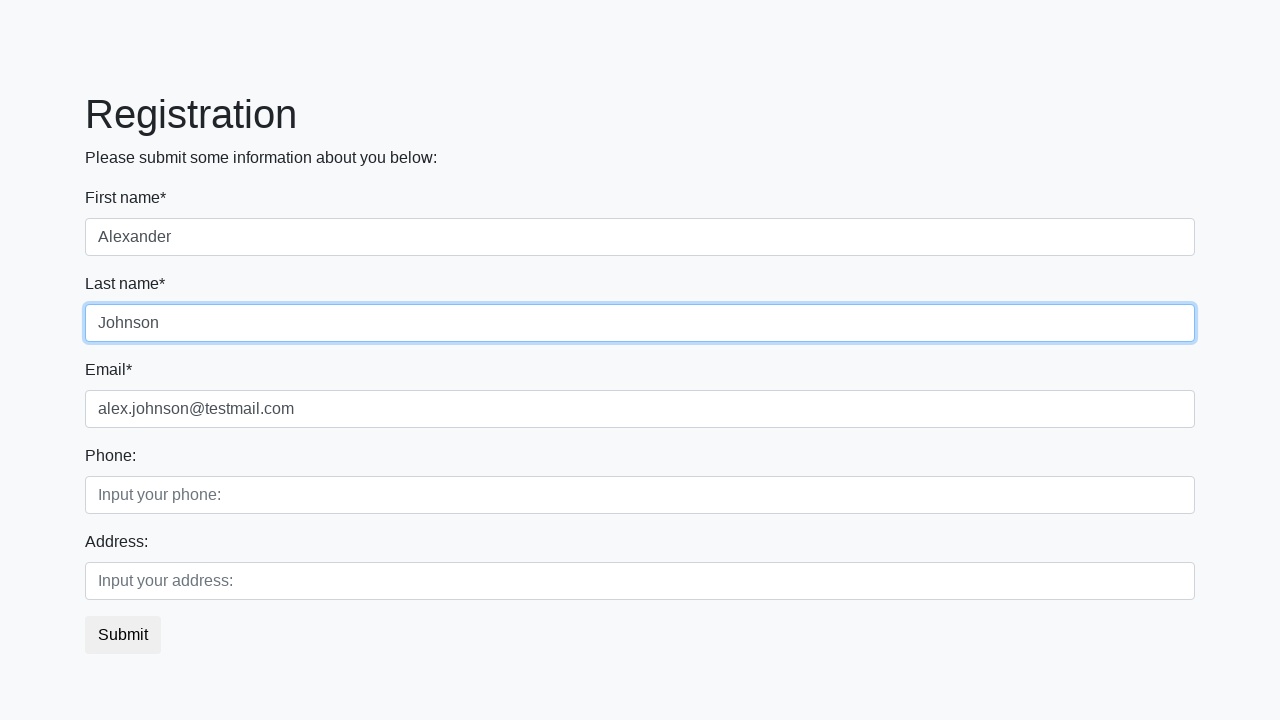

Clicked submit button to register at (123, 635) on button.btn
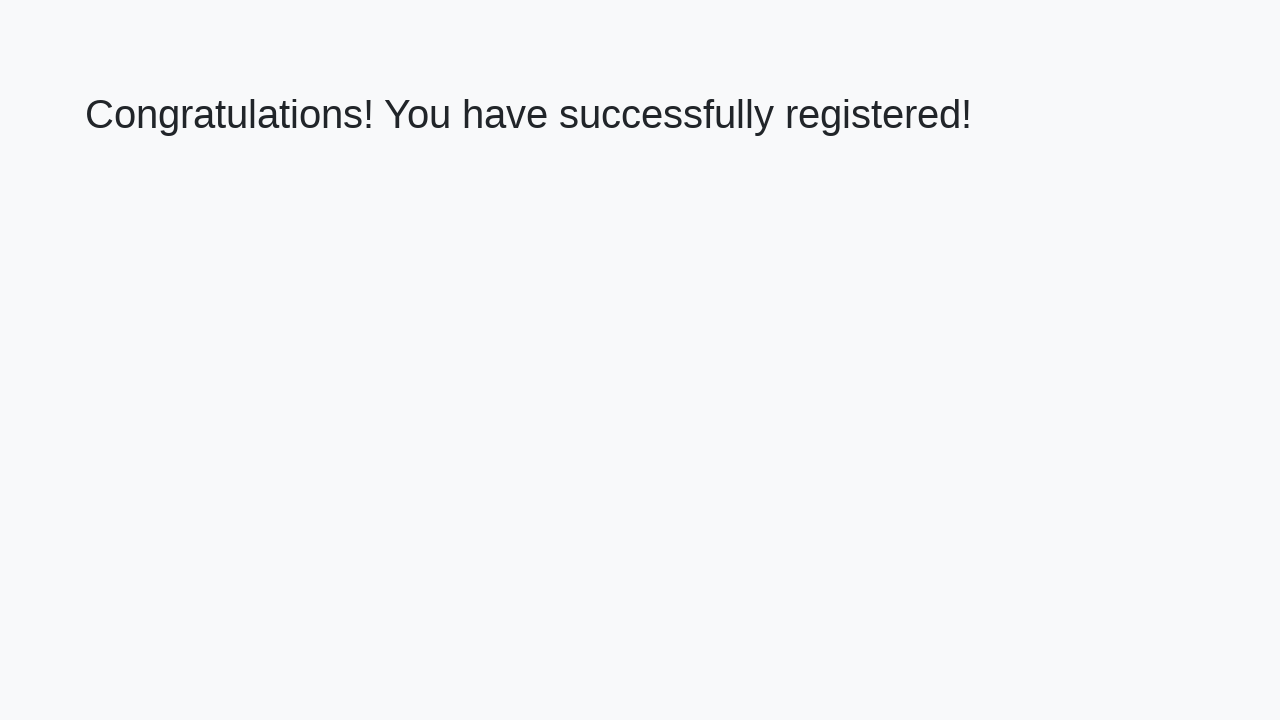

Success message heading loaded
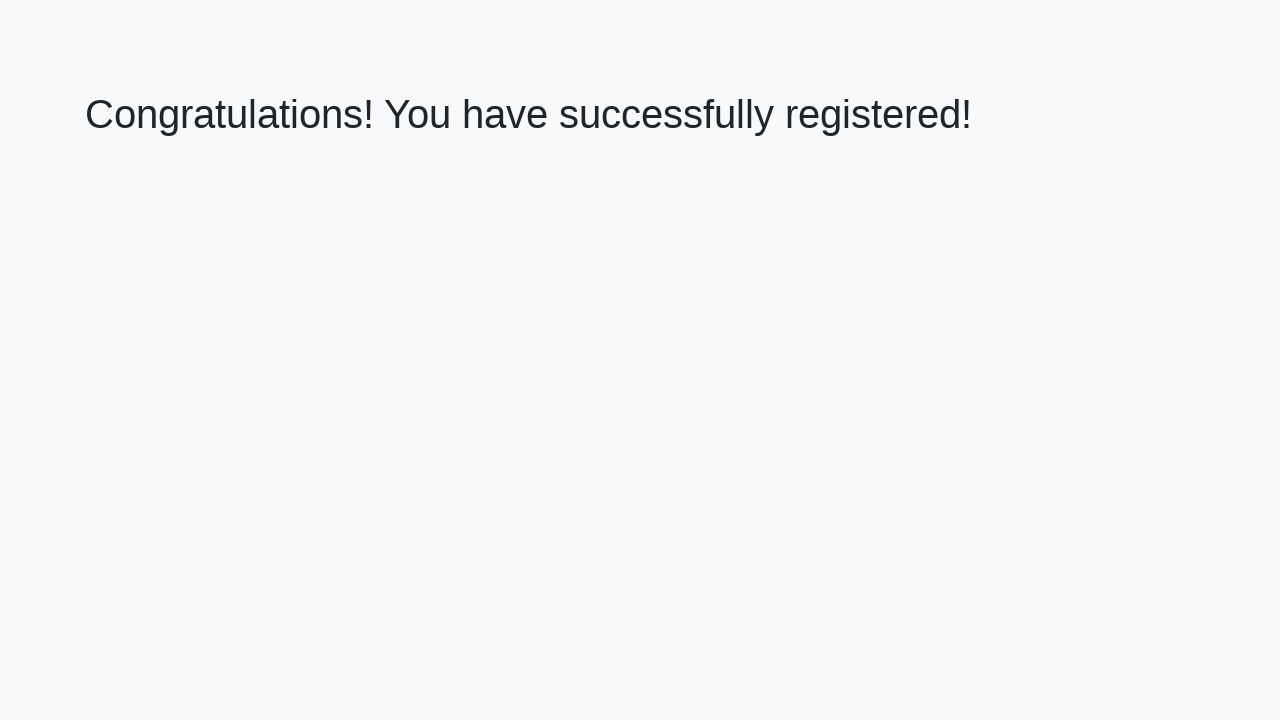

Retrieved success message text
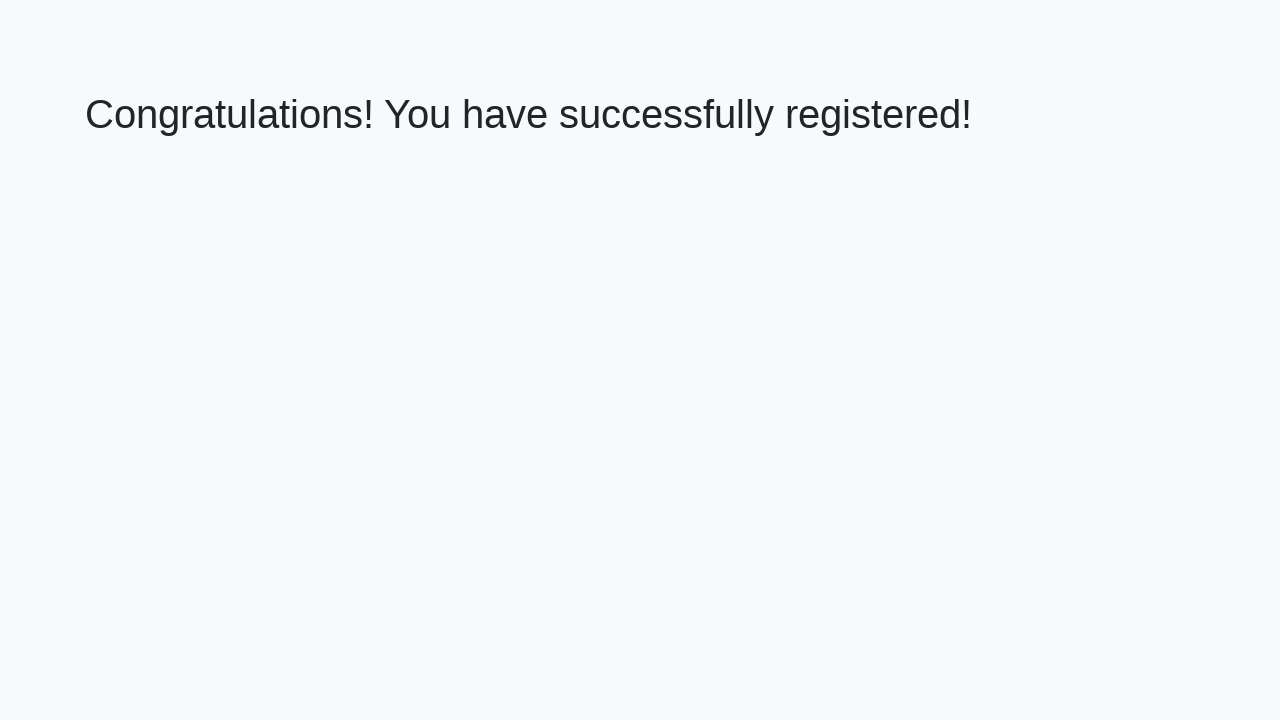

Verified success message: 'Congratulations! You have successfully registered!'
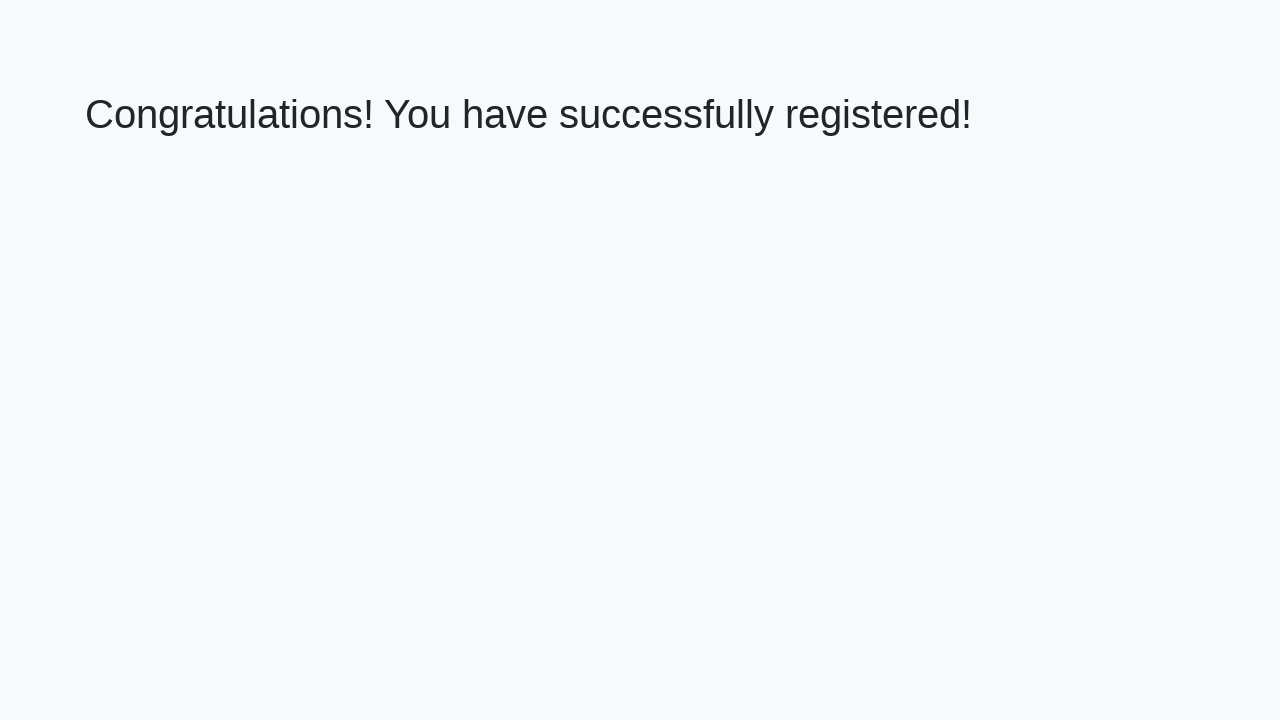

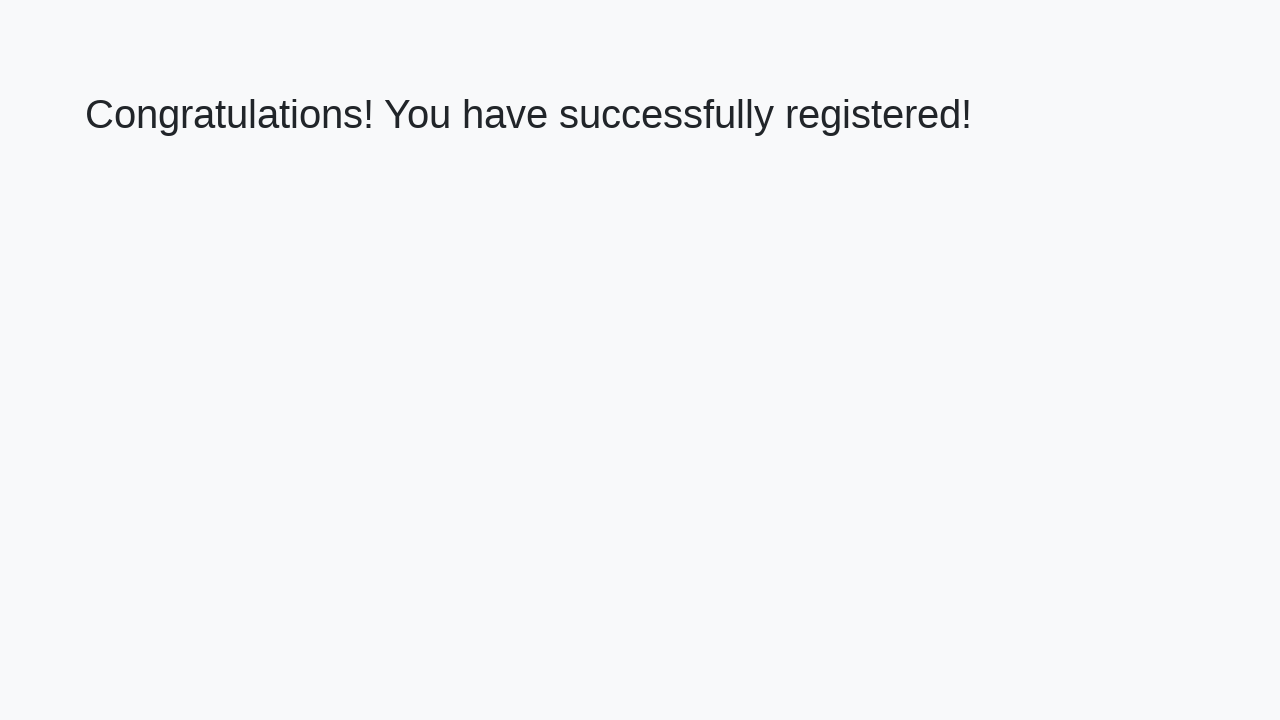